Tests an e-commerce shopping flow by searching for products, adding items to cart, and proceeding through checkout

Starting URL: https://rahulshettyacademy.com/seleniumPractise/#/

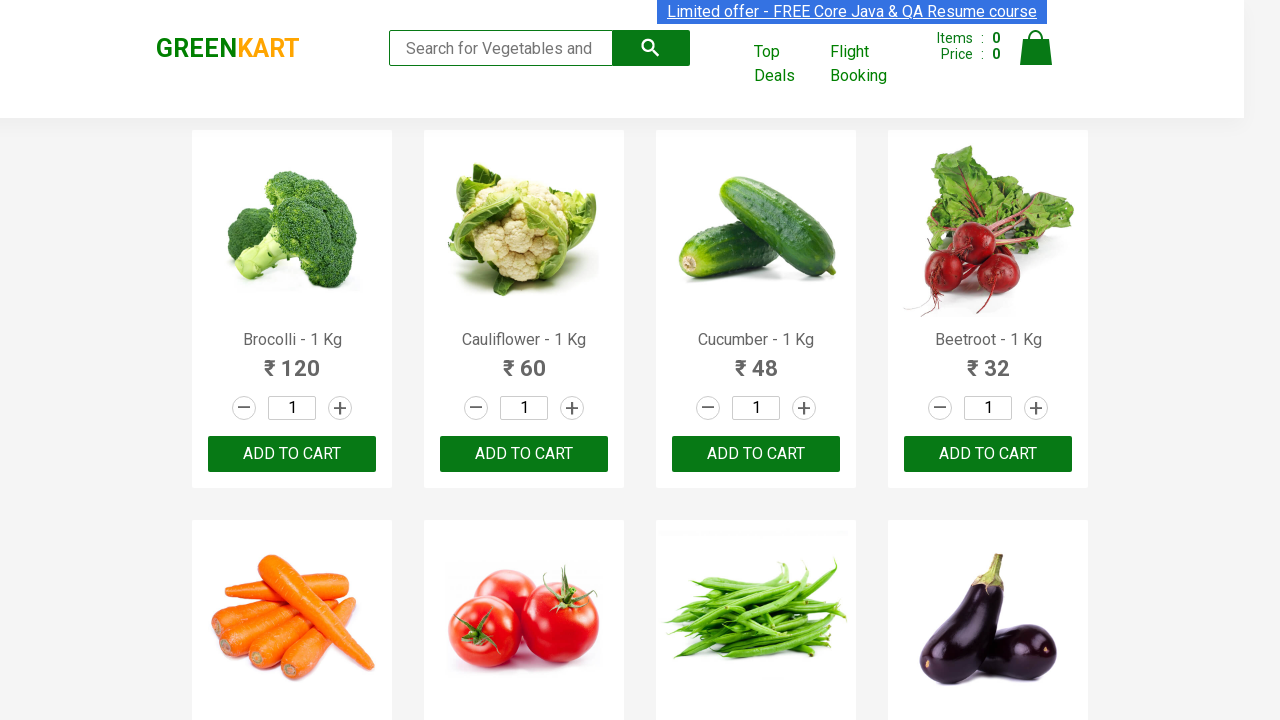

Filled search field with 'ca' to filter products on .search-keyword
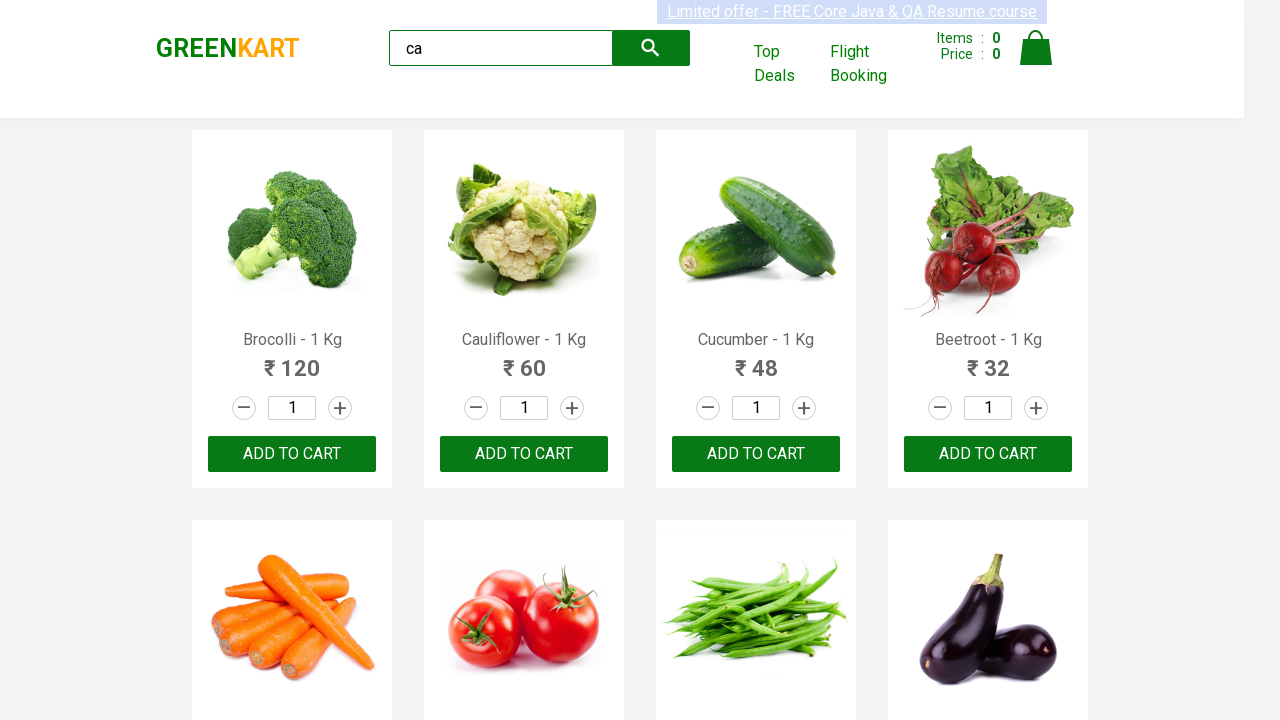

Waited for products to filter (2000ms timeout)
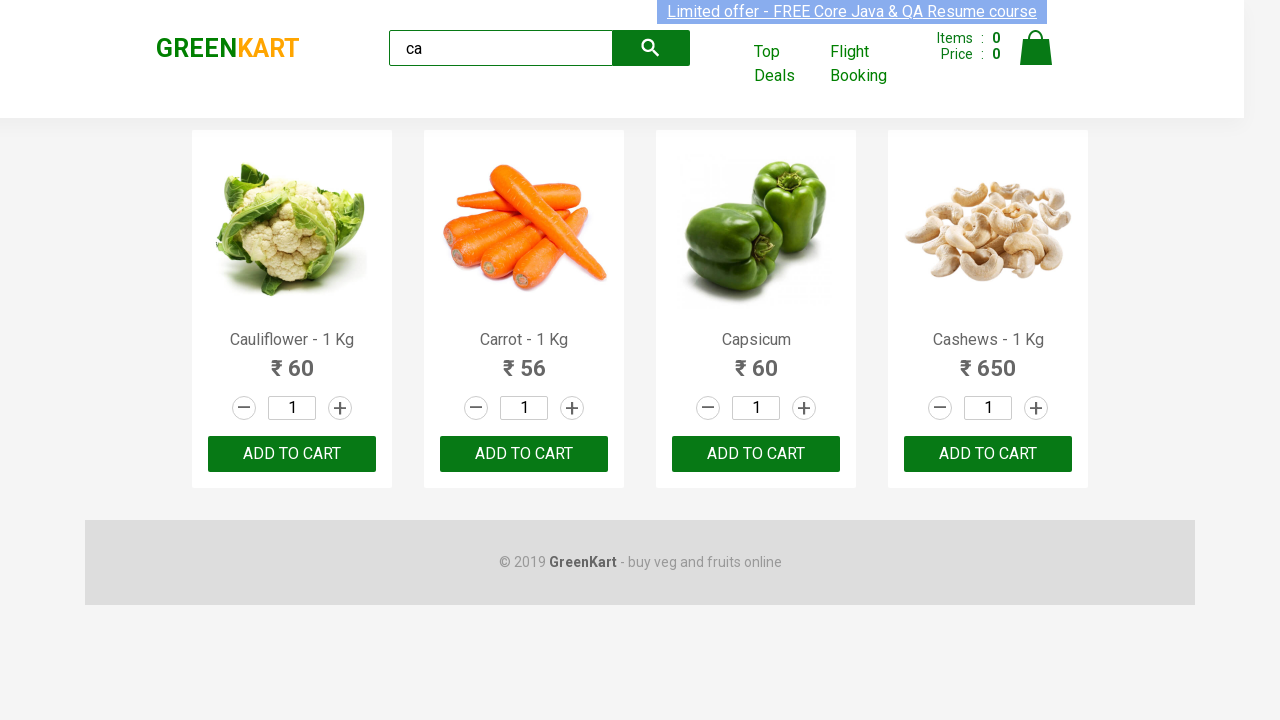

Verified filtered products are visible
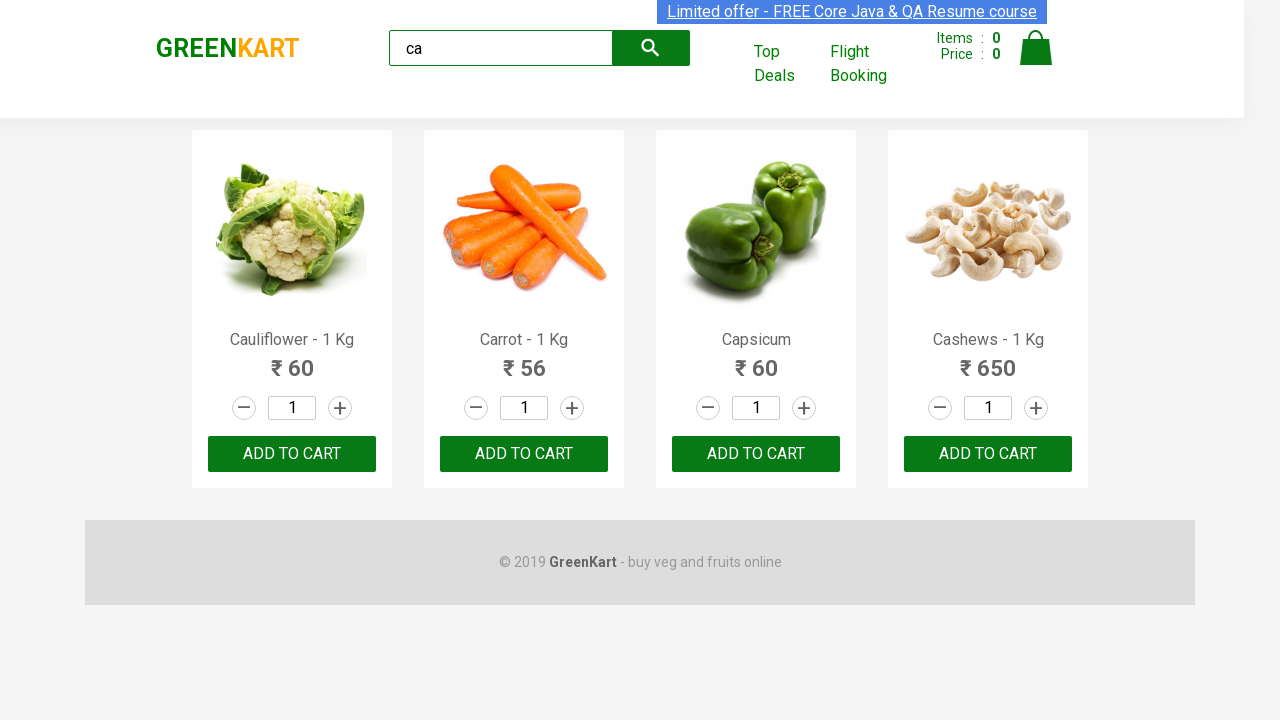

Clicked ADD TO CART button on the third product at (756, 454) on .products .product >> nth=2 >> text=ADD TO CART
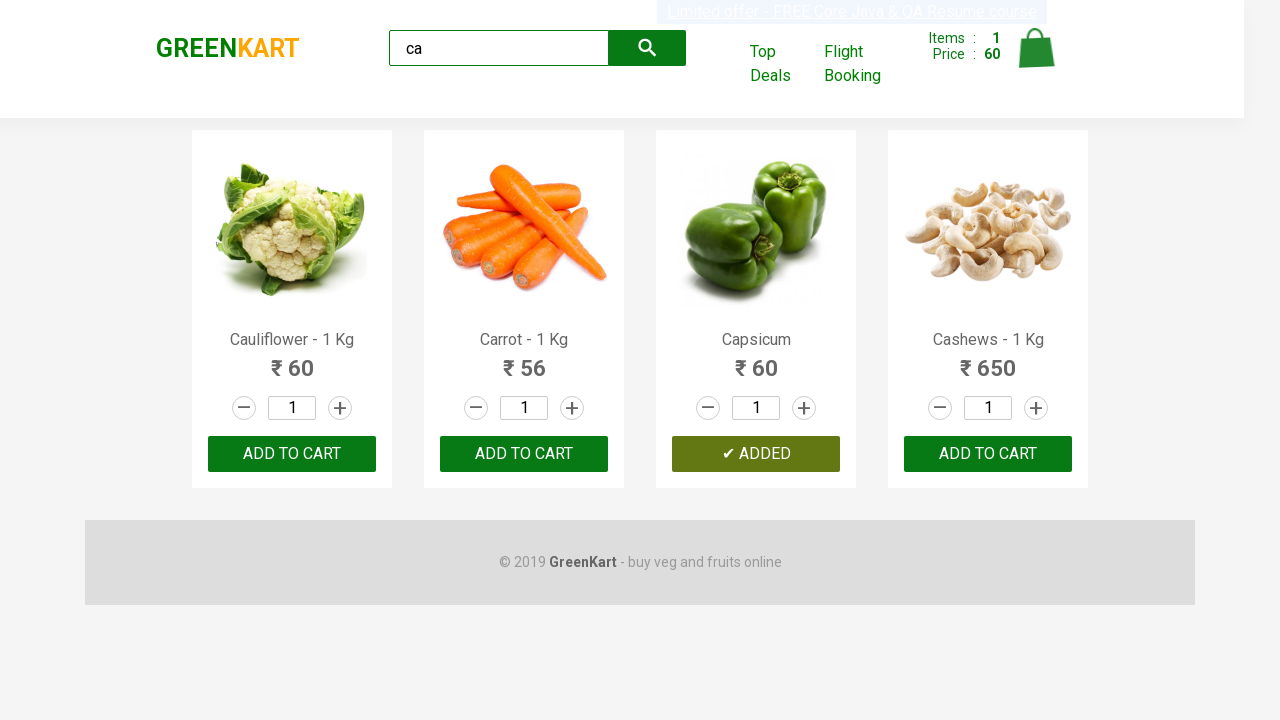

Found and clicked ADD TO CART for Carrot product at (524, 454) on .products .product >> nth=1 >> button
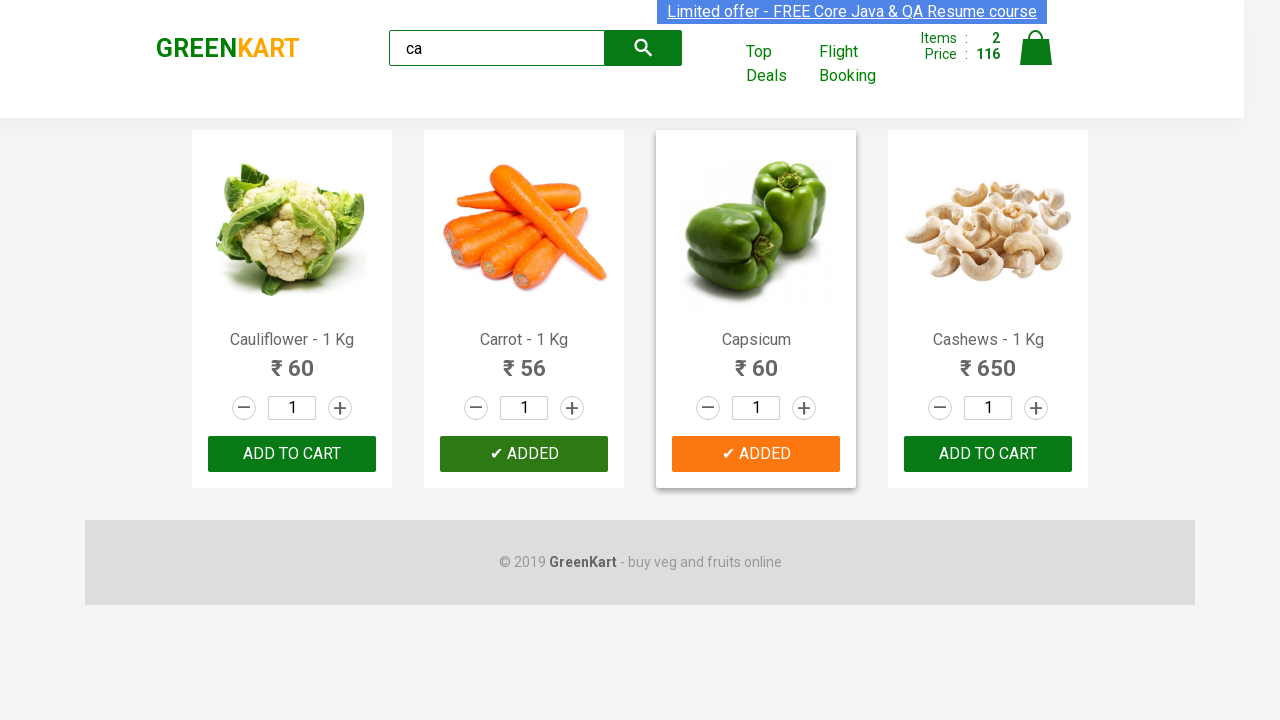

Verified brand logo text is 'GREENKART'
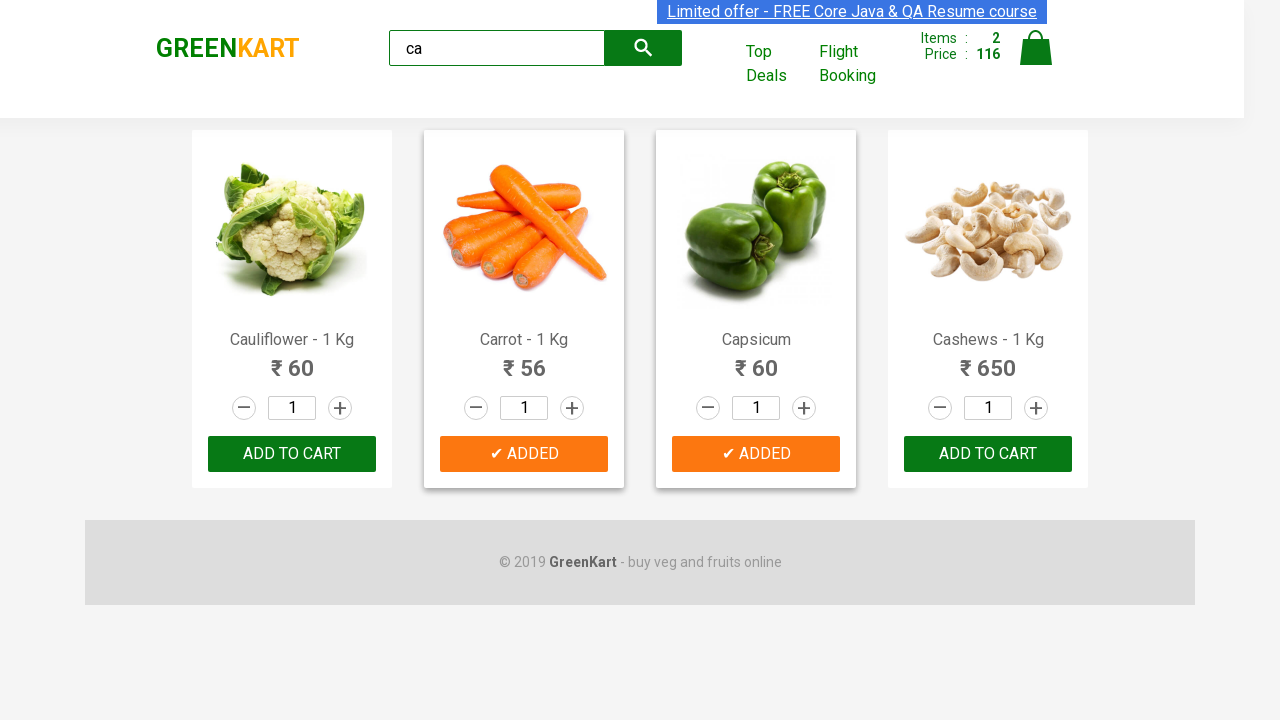

Clicked on cart icon to view shopping cart at (1036, 59) on .cart-icon
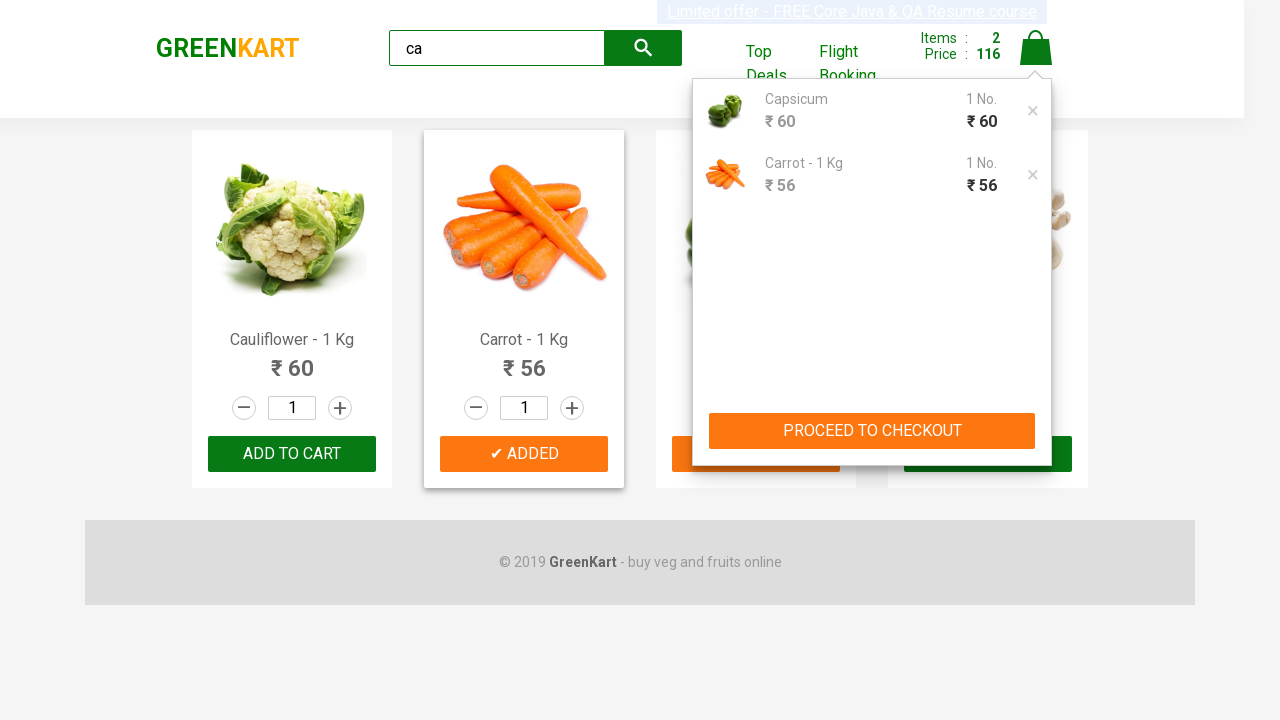

Clicked PROCEED TO CHECKOUT button at (872, 431) on text=PROCEED TO CHECKOUT
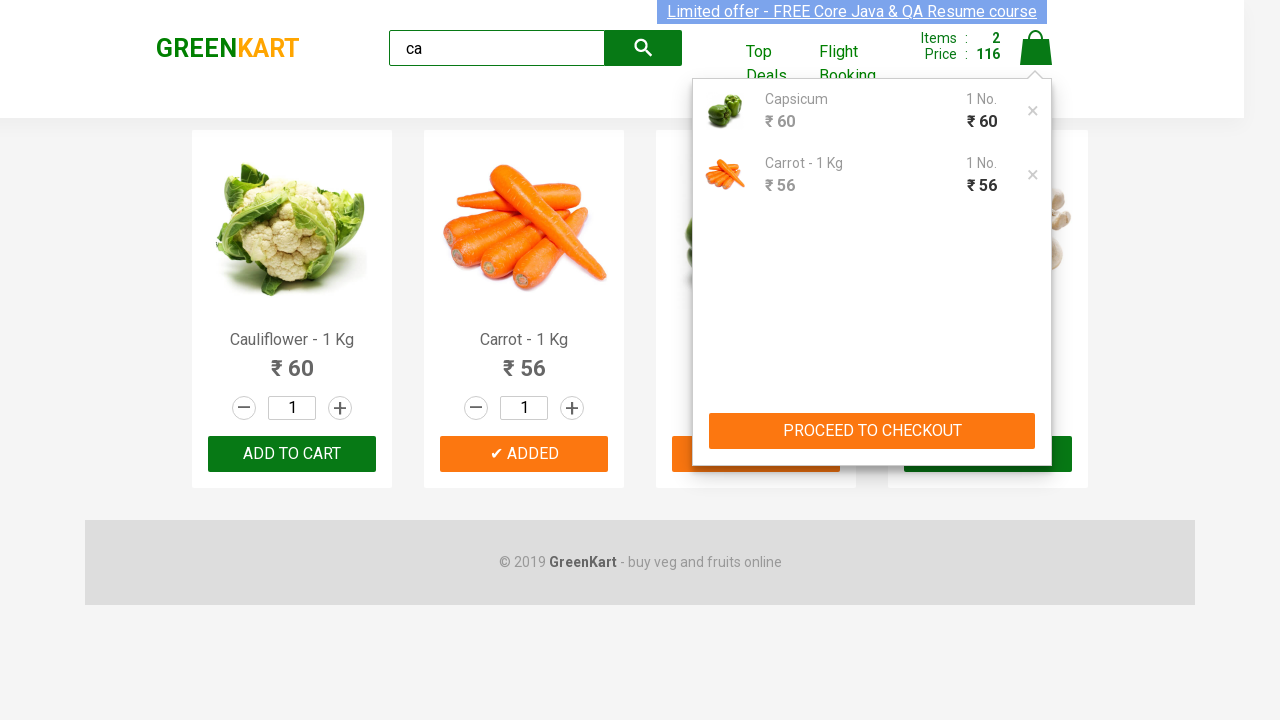

Clicked Place Order button to complete purchase at (1036, 491) on text=Place Order
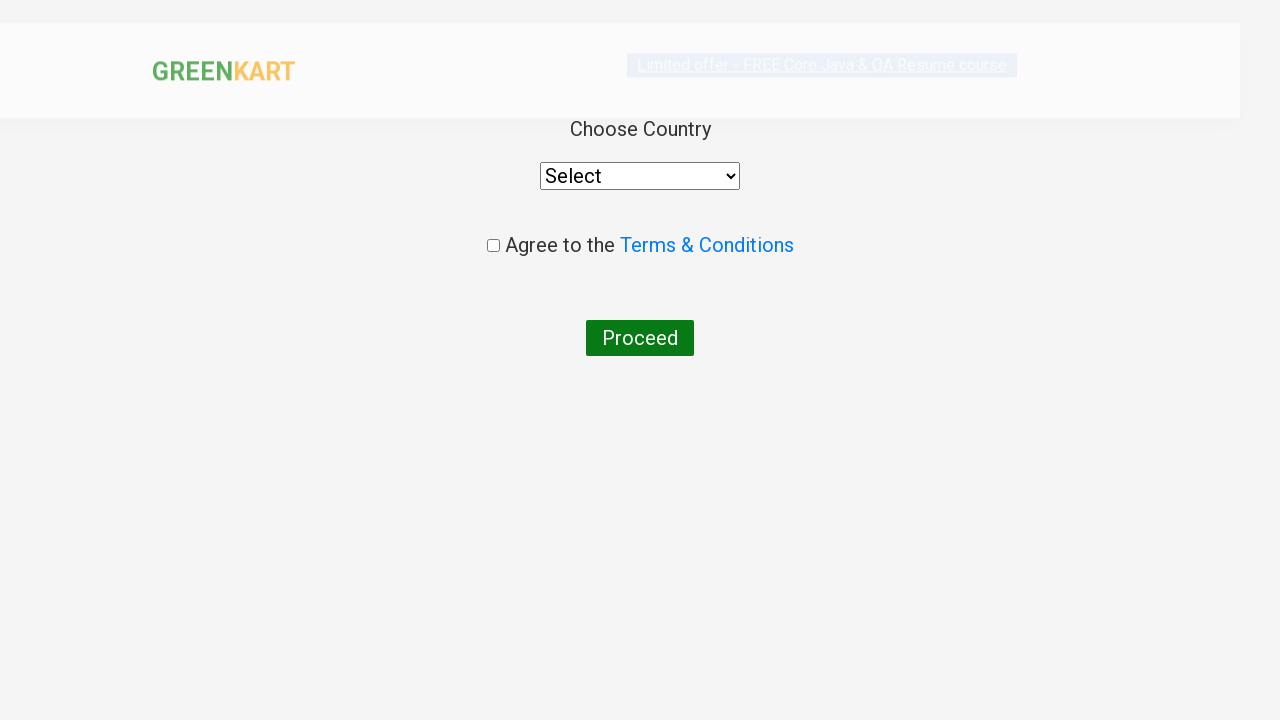

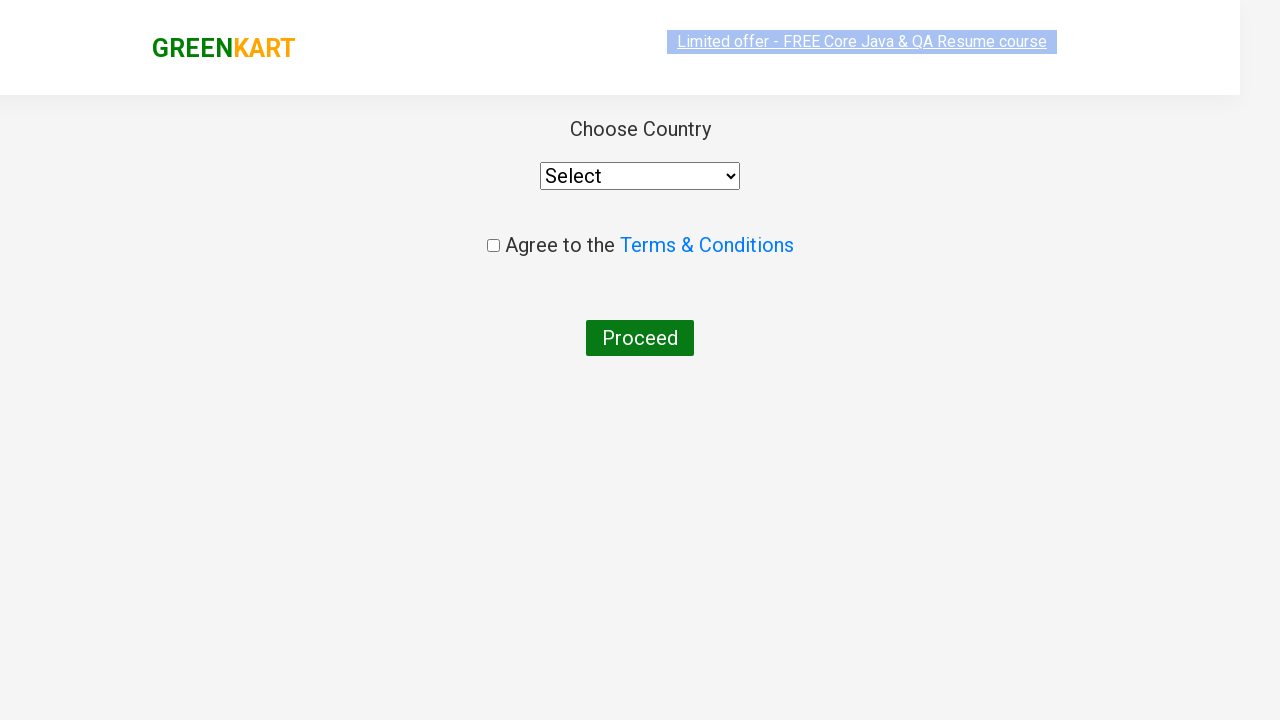